Tests browser window handling by opening a new window, switching to it, verifying content, then switching back to the original window

Starting URL: https://demoqa.com/browser-windows

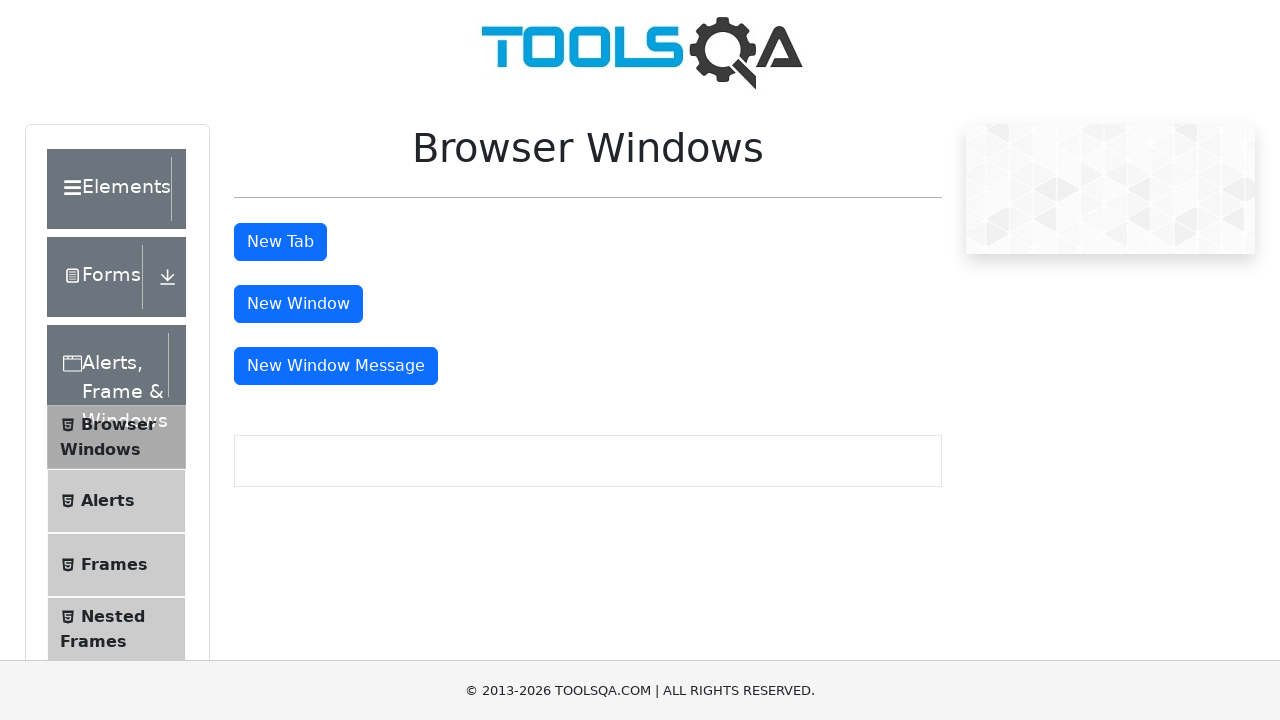

Clicked button to open new window at (298, 304) on #windowButton
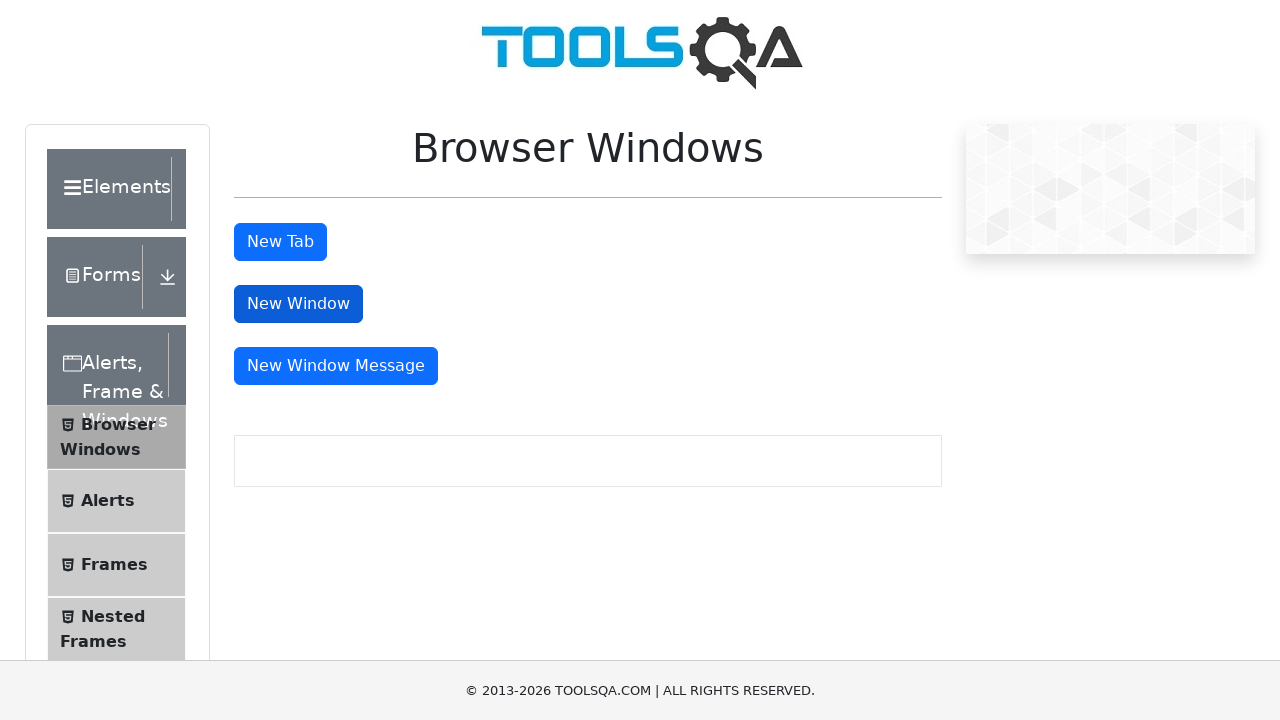

New window handle obtained
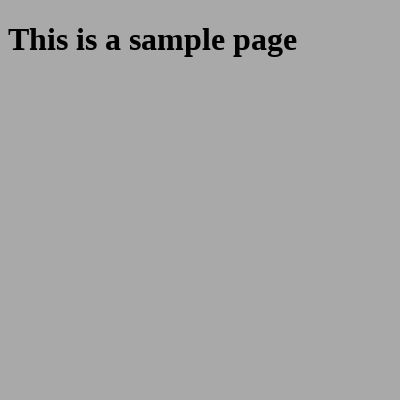

New window page load state completed
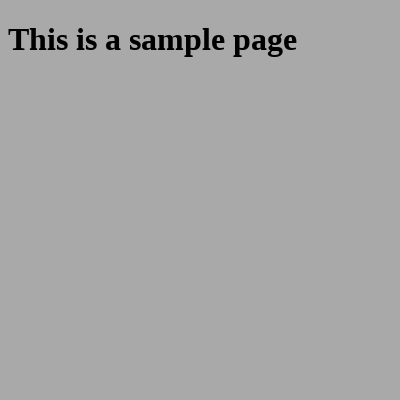

Retrieved header text from new window: 'This is a sample page'
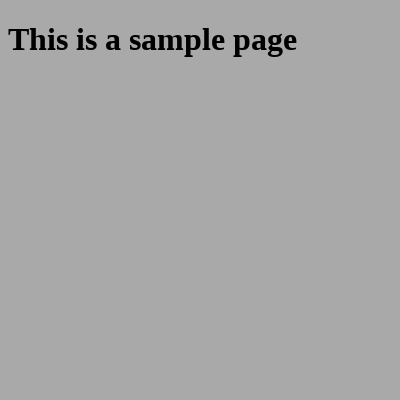

Closed new window
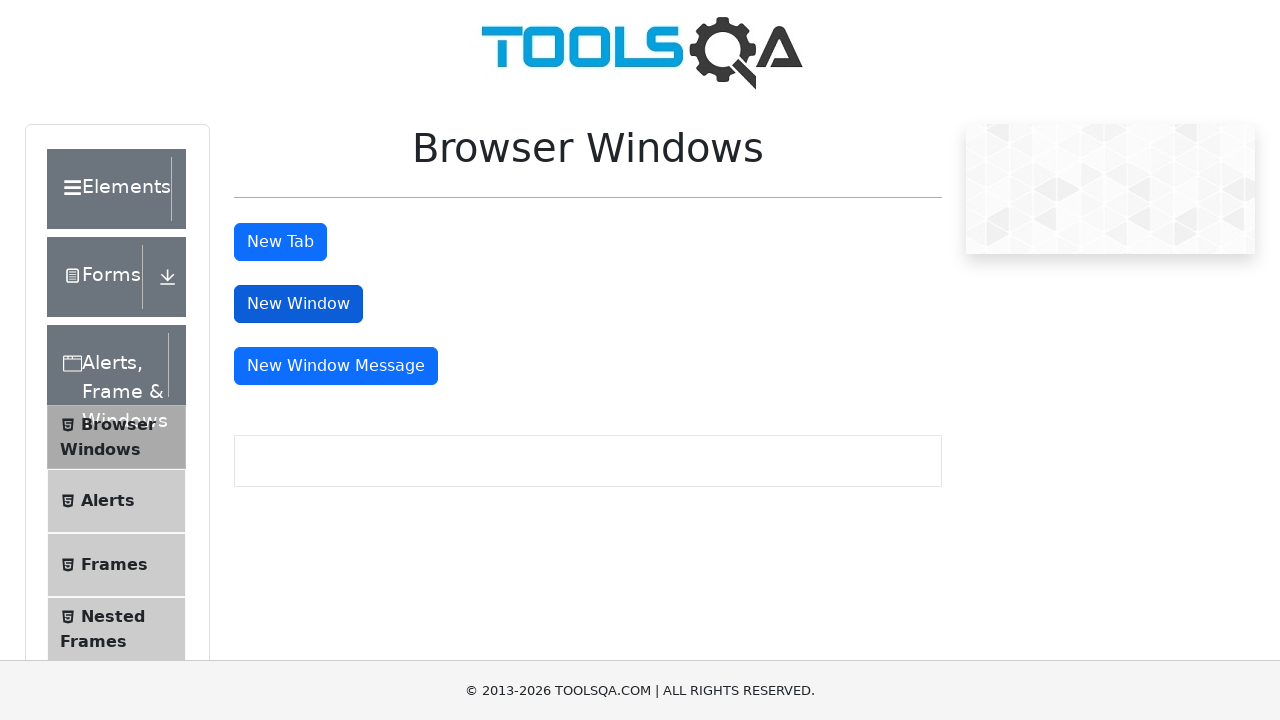

Focus remains on original window
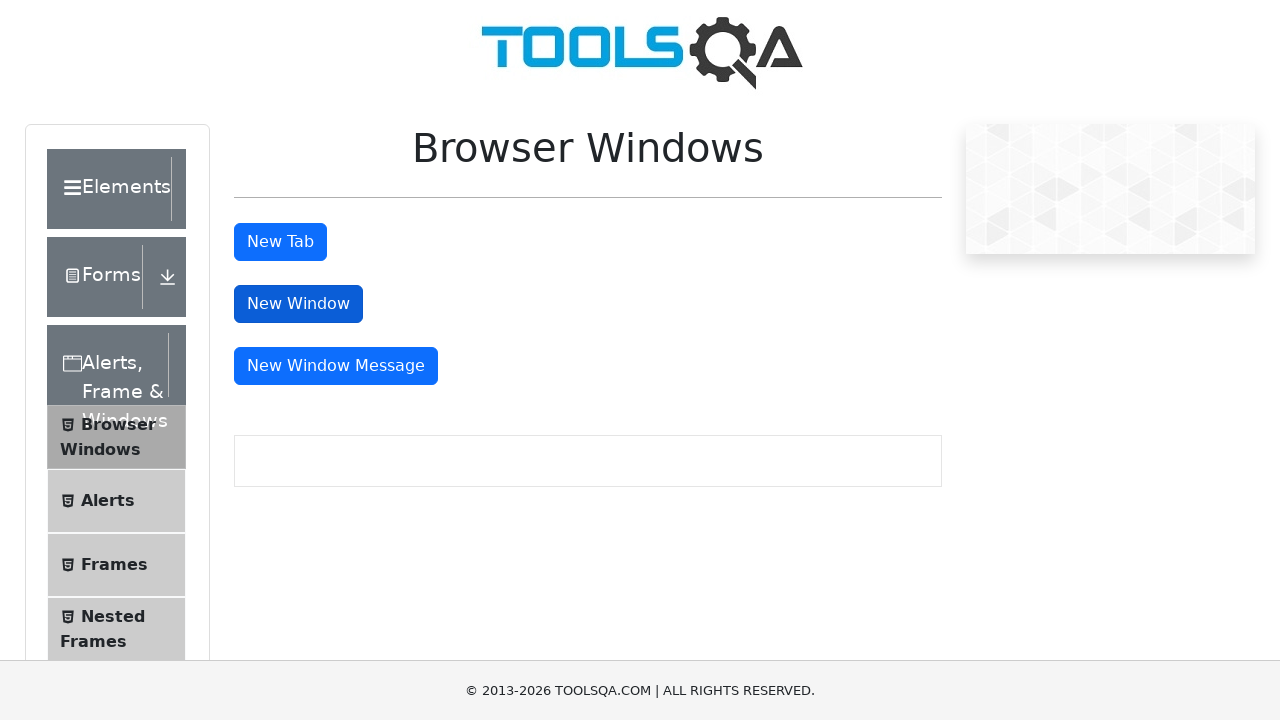

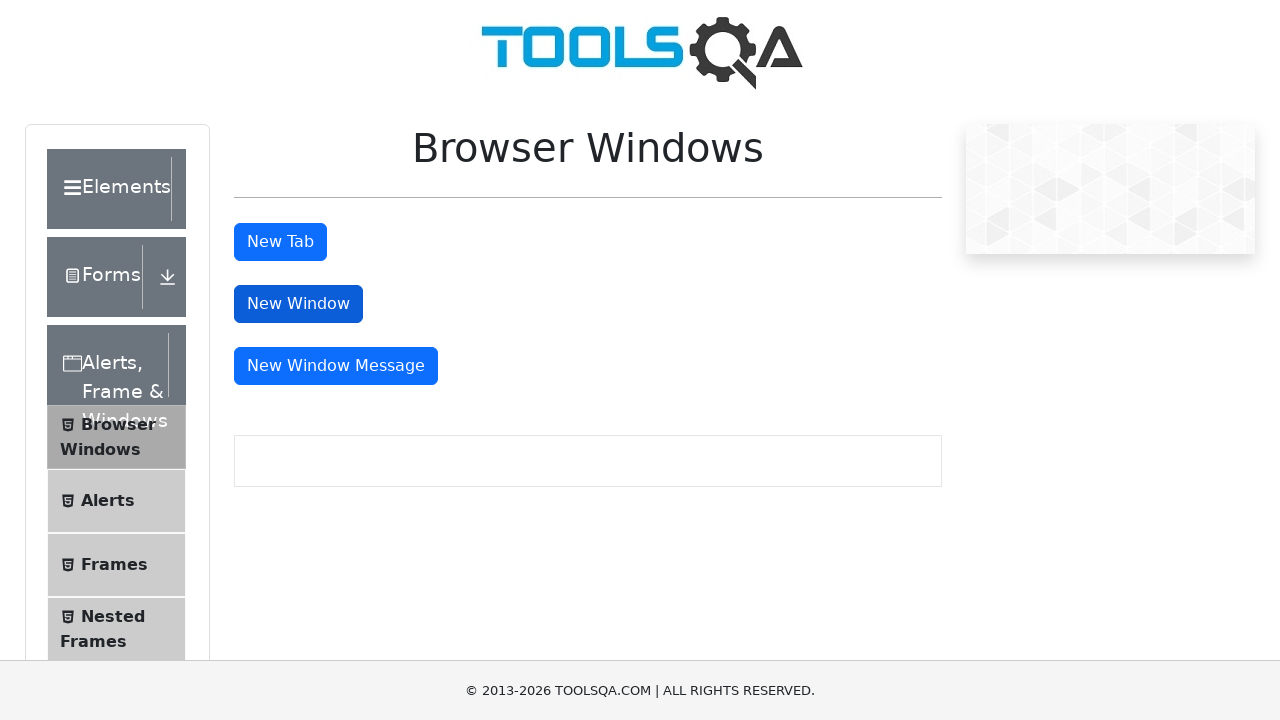